Tests an interactive music lesson page by clicking on various piano keynote buttons across two tables to play musical notes

Starting URL: https://www.apronus.com/music/lessons/unit01.htm

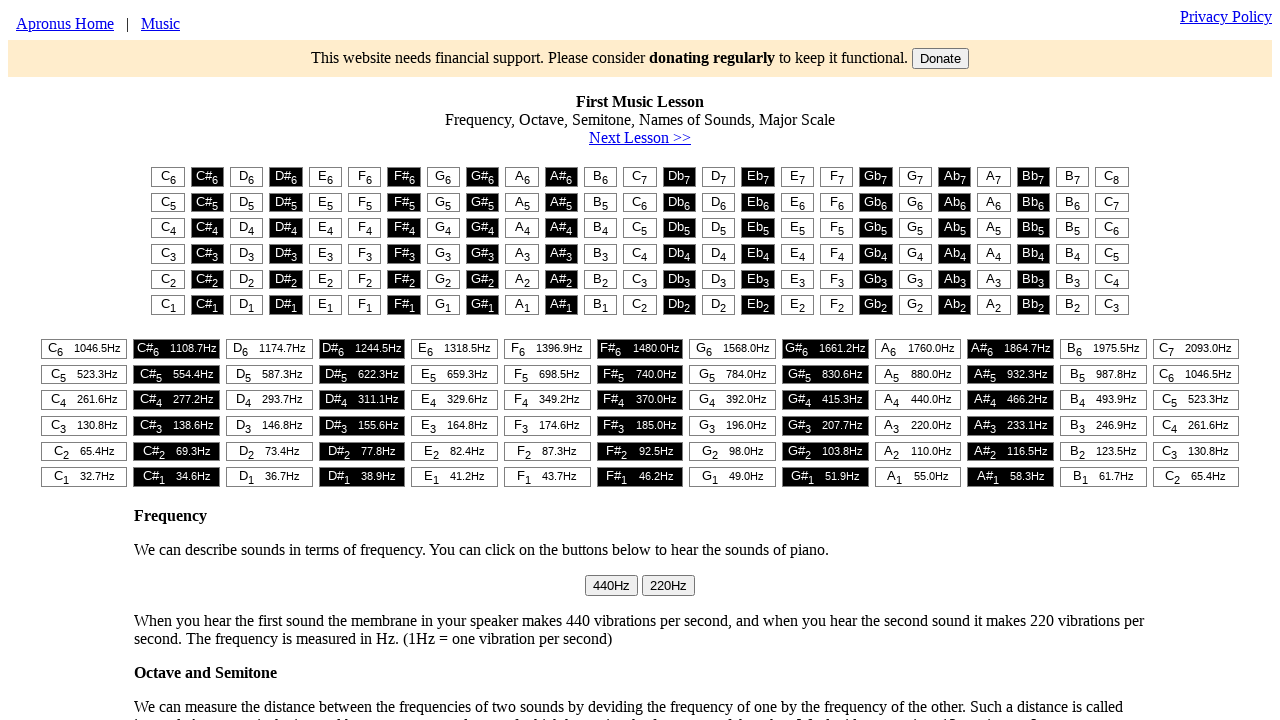

Clicked keynote button in first table, row 1, column 1 at (168, 177) on #t1 > table > tr:nth-child(1) > td:nth-child(1) > button
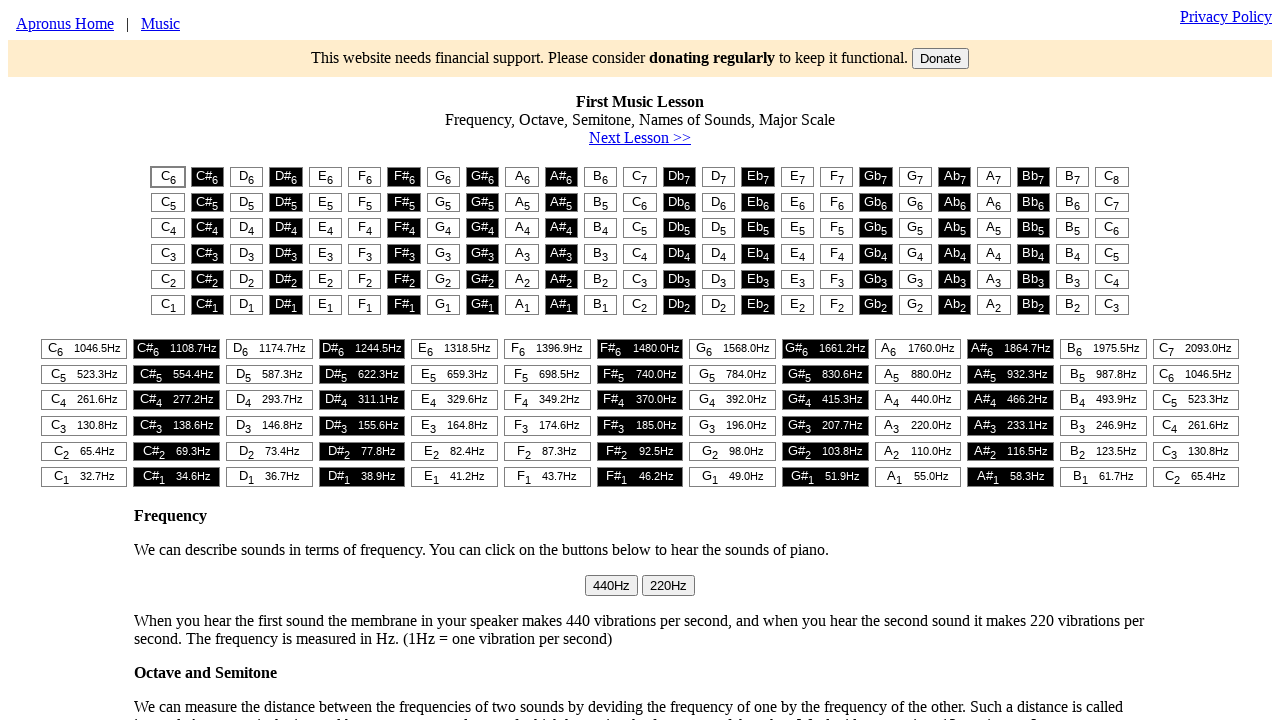

Clicked keynote button in first table, row 2, column 1 at (168, 202) on #t1 > table > tr:nth-child(2) > td:nth-child(1) > button
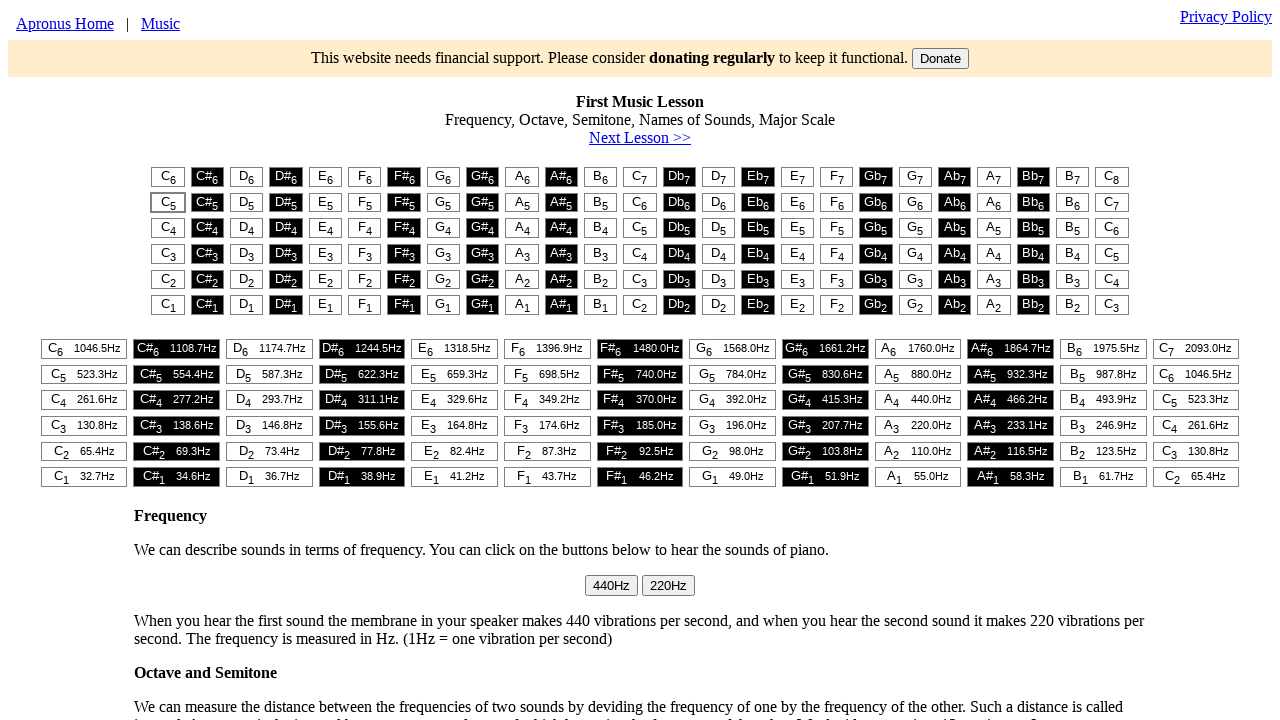

Clicked keynote button in first table, row 3, column 1 at (168, 228) on #t1 > table > tr:nth-child(3) > td:nth-child(1) > button
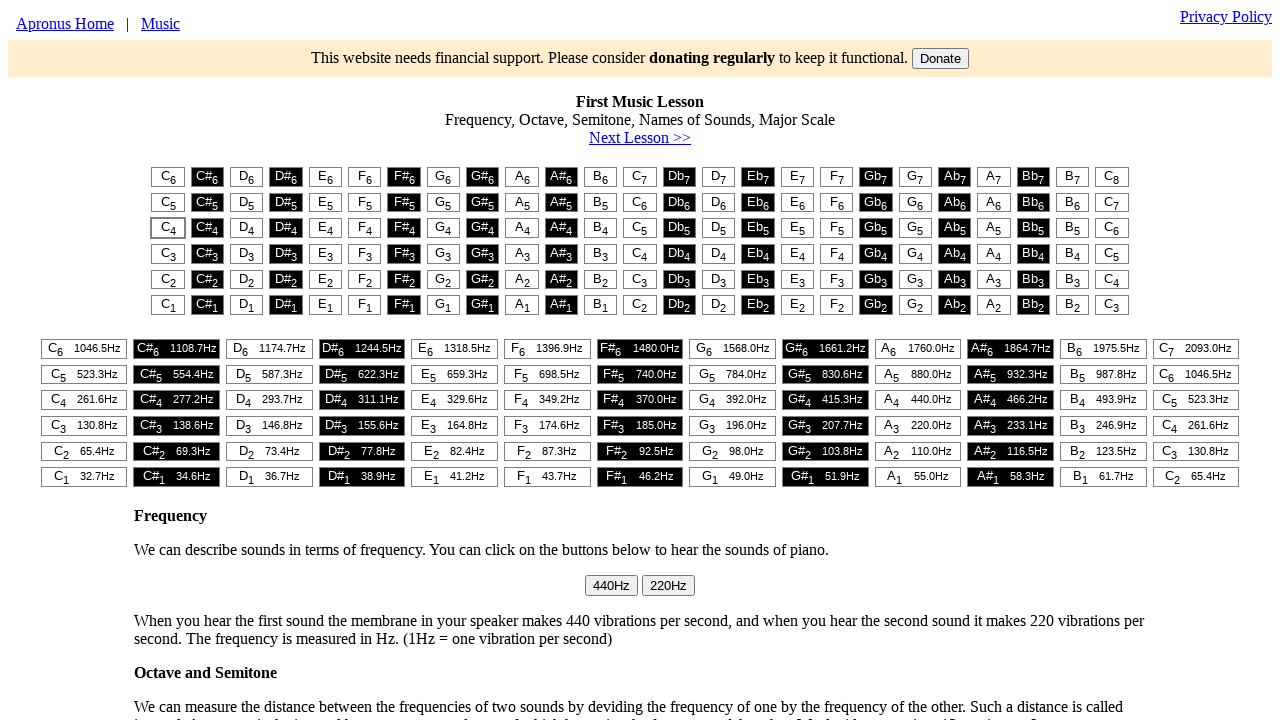

Clicked keynote button in second table, row 1, column 1 at (84, 349) on #t2 > table > tr:nth-child(1) > td:nth-child(1) > button
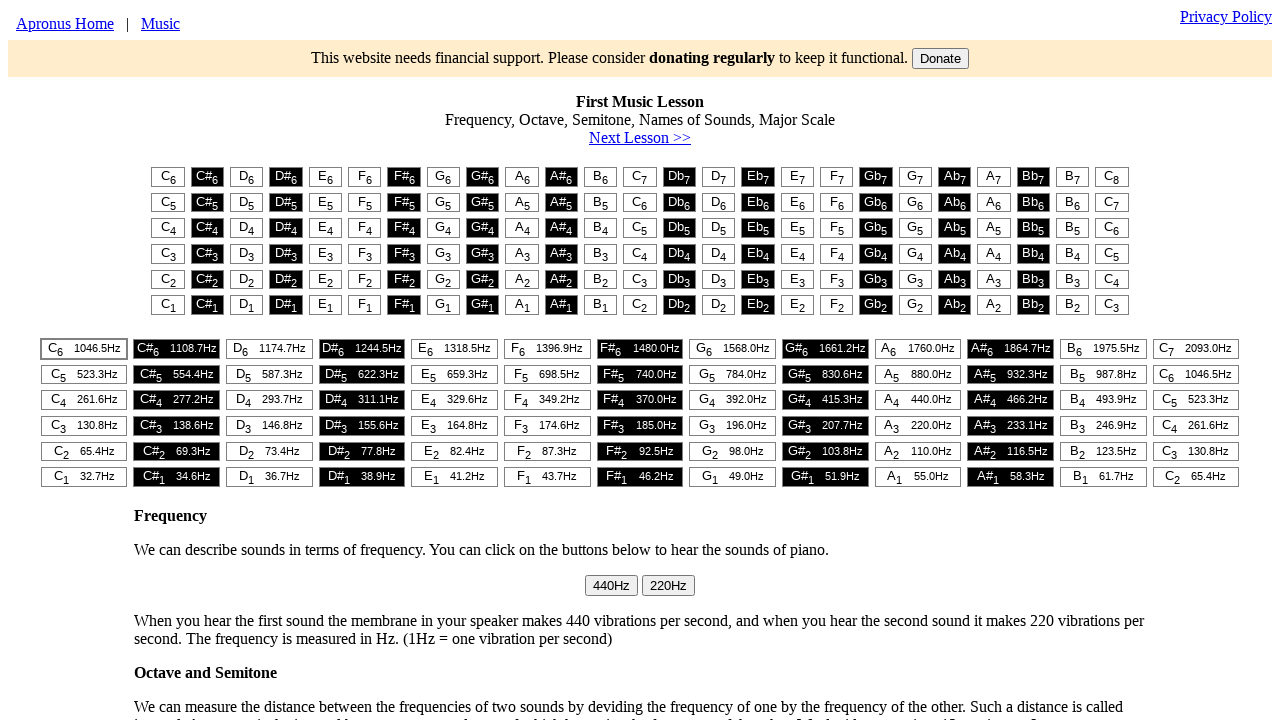

Clicked keynote button in second table, row 4, column 5 at (455, 426) on #t2 > table > tr:nth-child(4) > td:nth-child(5) > button
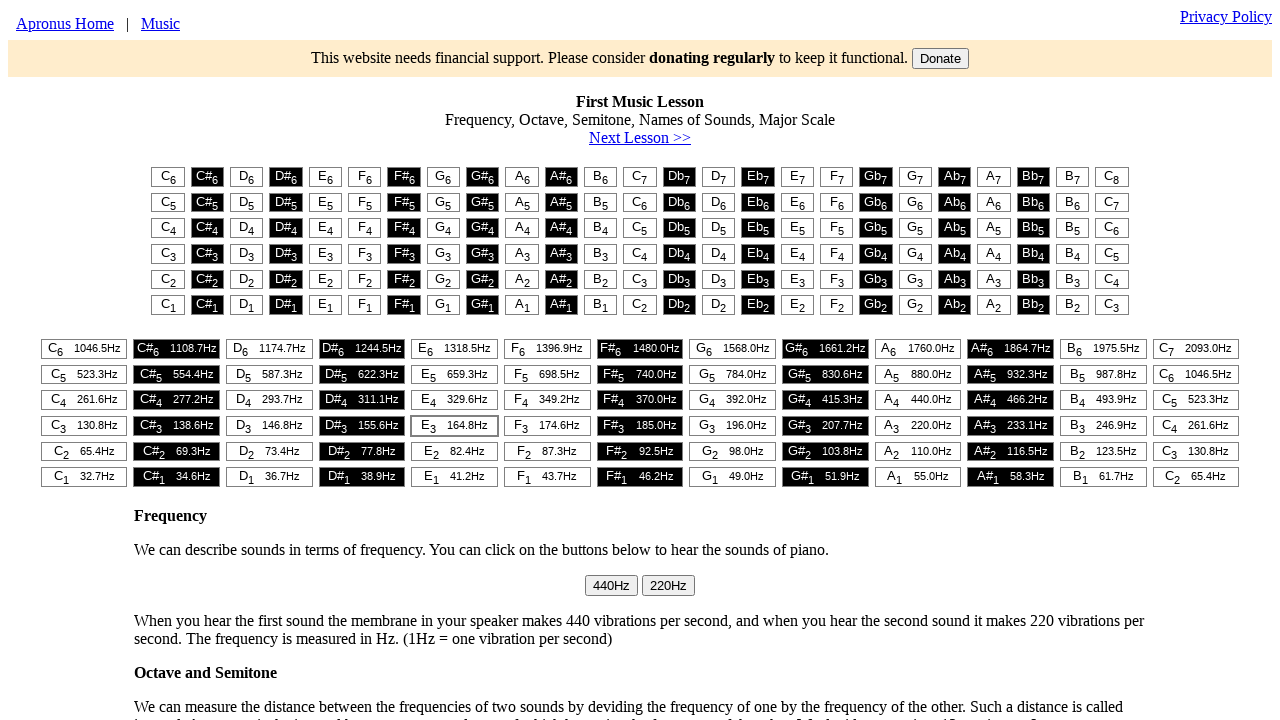

Clicked keynote button in second table, row 6, column 4 at (362, 477) on #t2 > table > tr:nth-child(6) > td:nth-child(4) > button
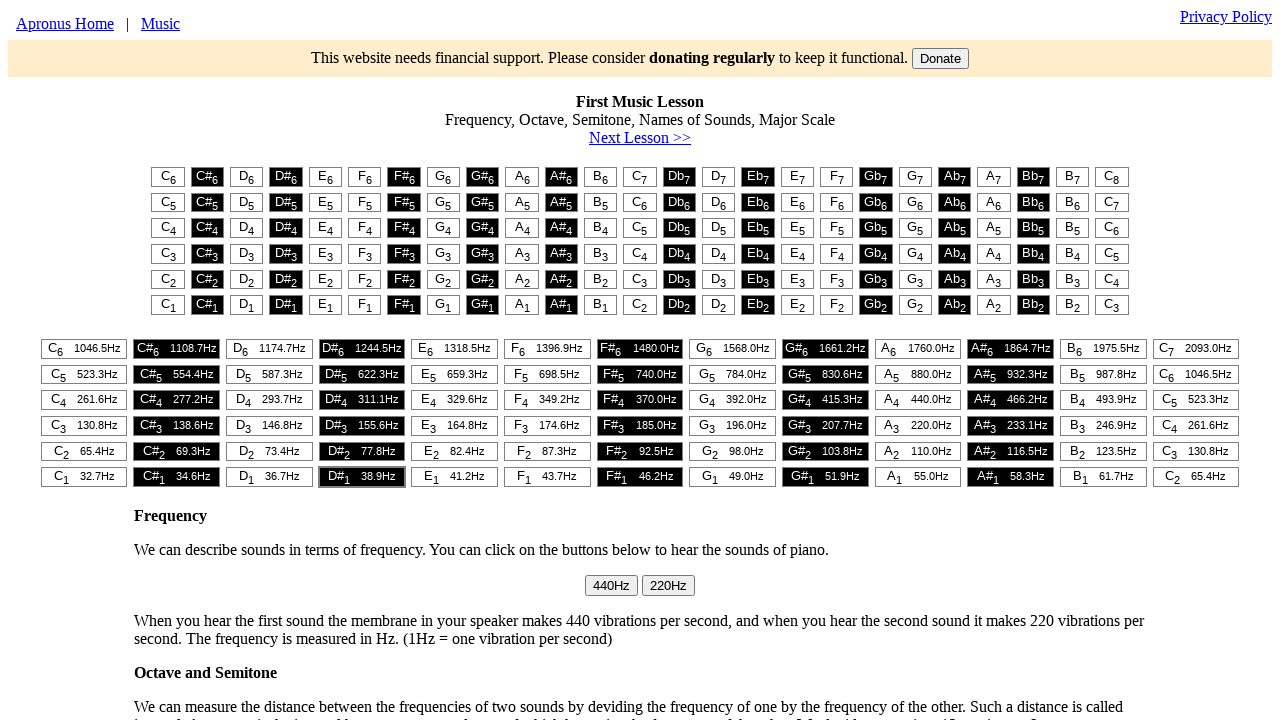

Clicked keynote button in first table, row 3, column 7 at (404, 228) on #t1 > table > tr:nth-child(3) > td:nth-child(7) > button
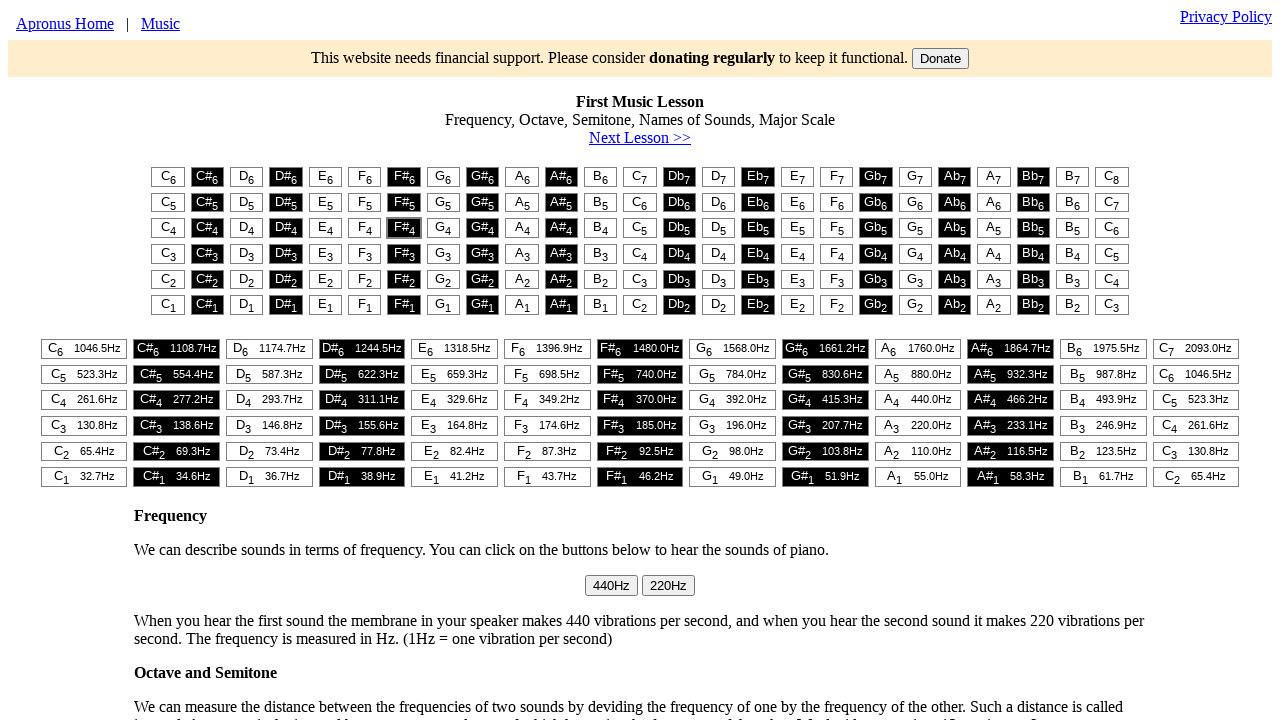

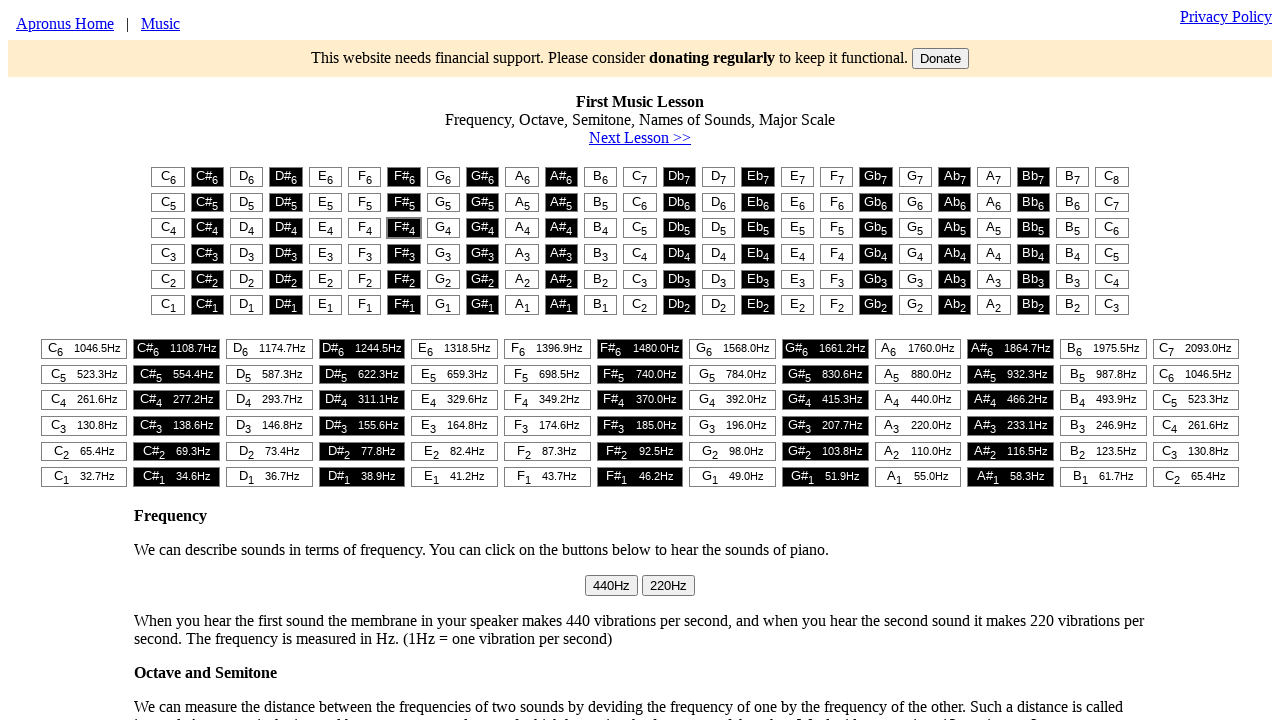